Tests adding a new person with name and job to the people list, then verifies the person appears in the list

Starting URL: https://kristinek.github.io/site/tasks/list_of_people_with_jobs.html

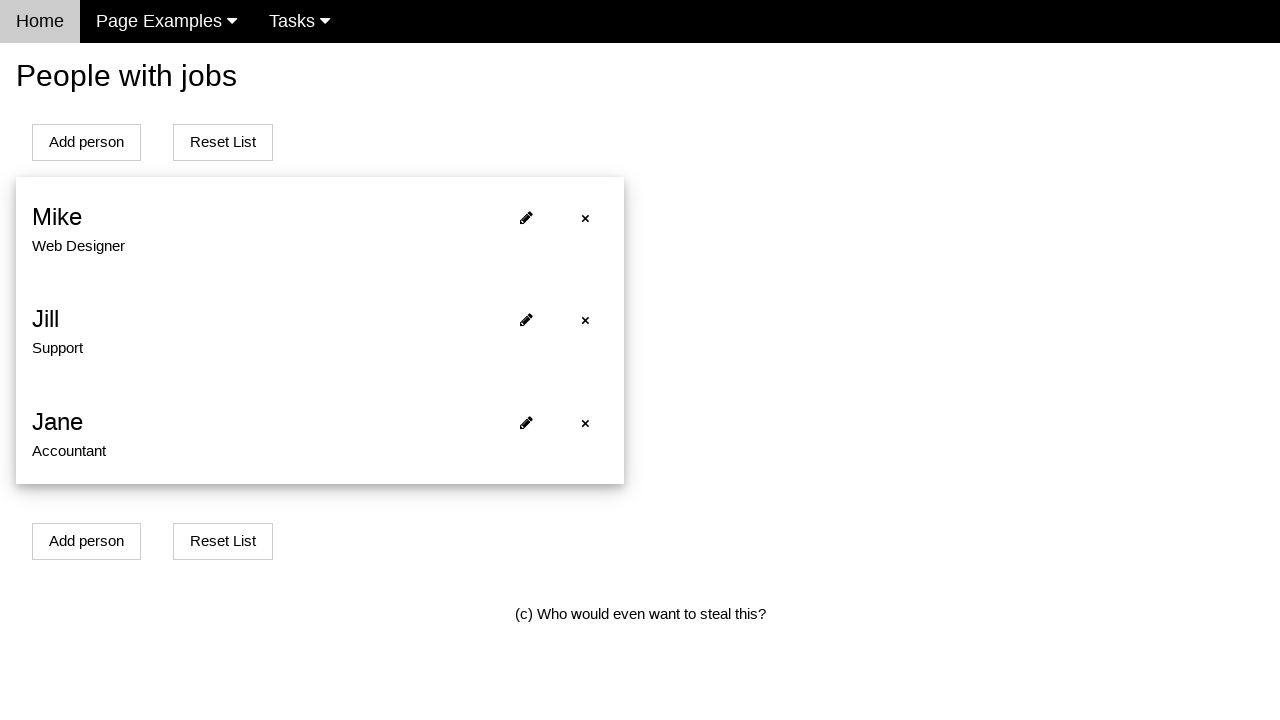

Clicked Add person button at (86, 142) on #addPersonBtn
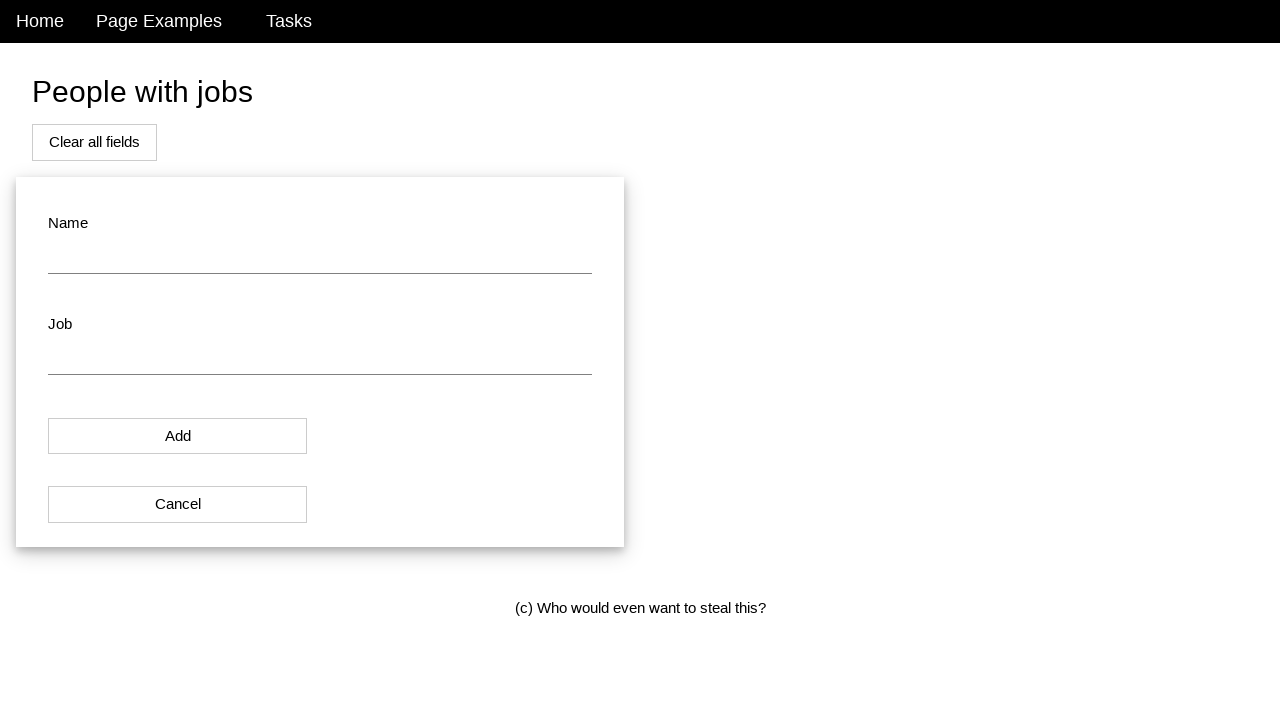

Cleared name input field on #name
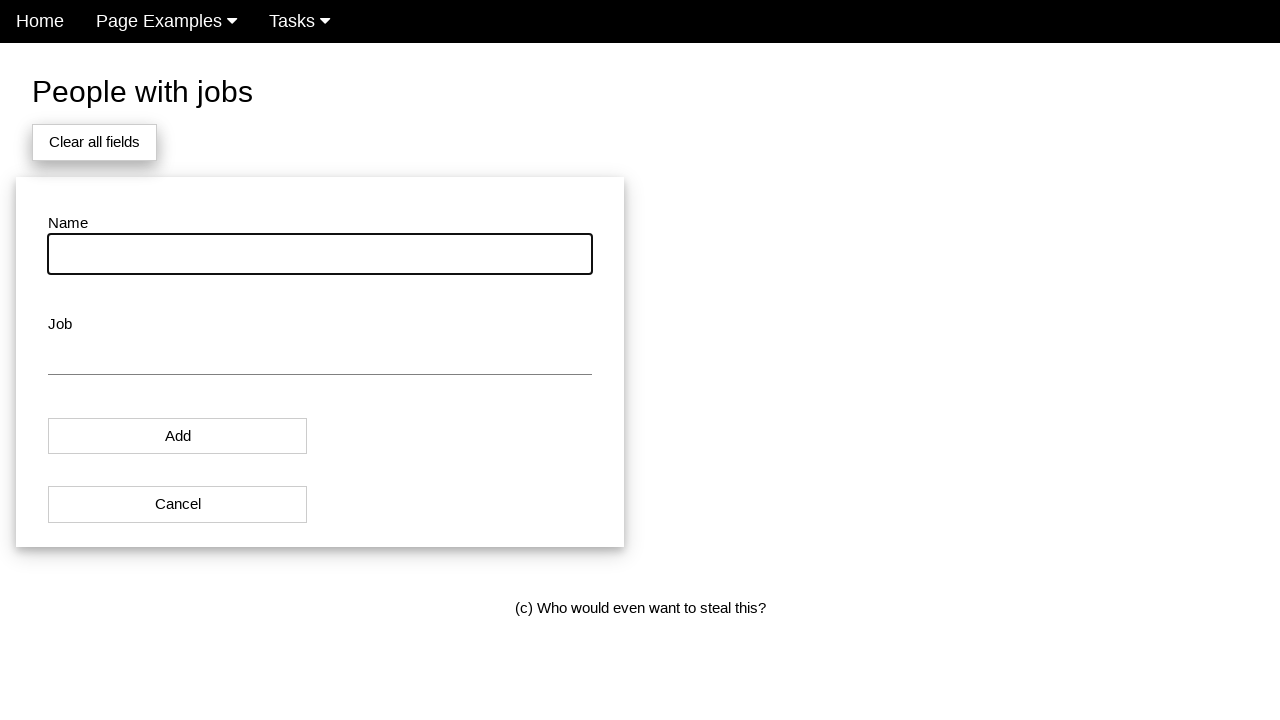

Entered name 'John Smith' in name field on #name
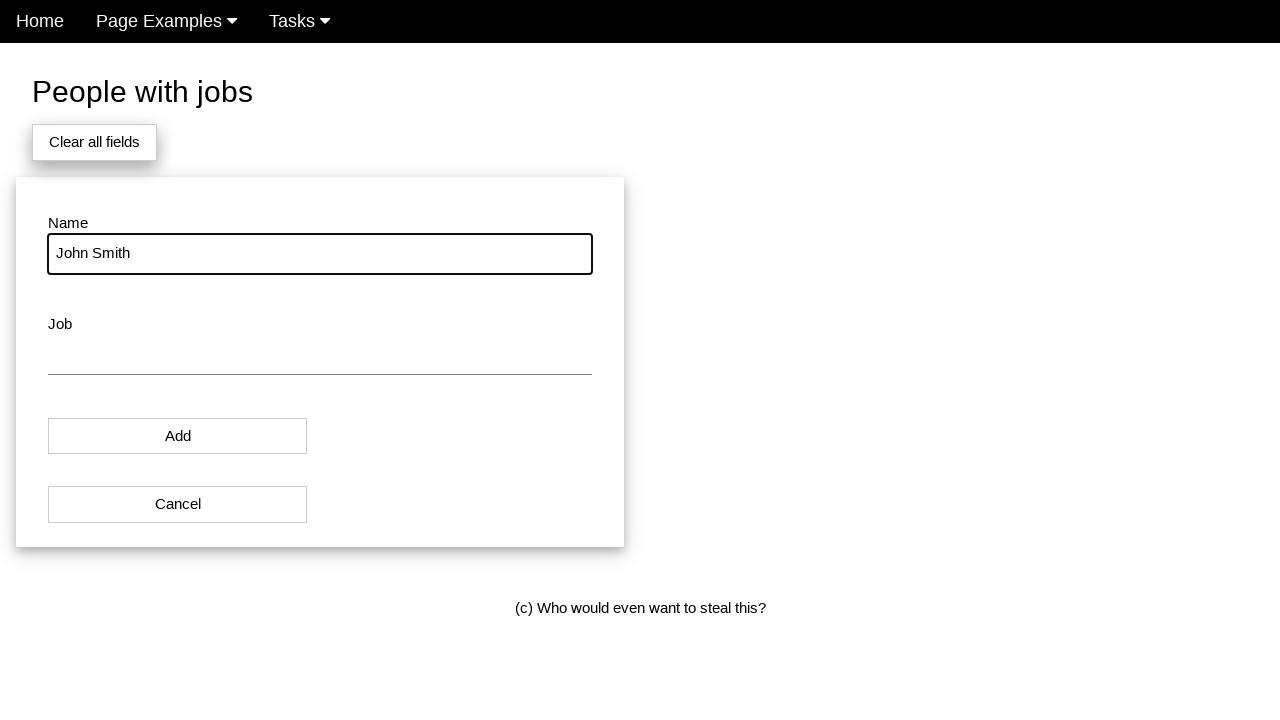

Cleared job input field on #job
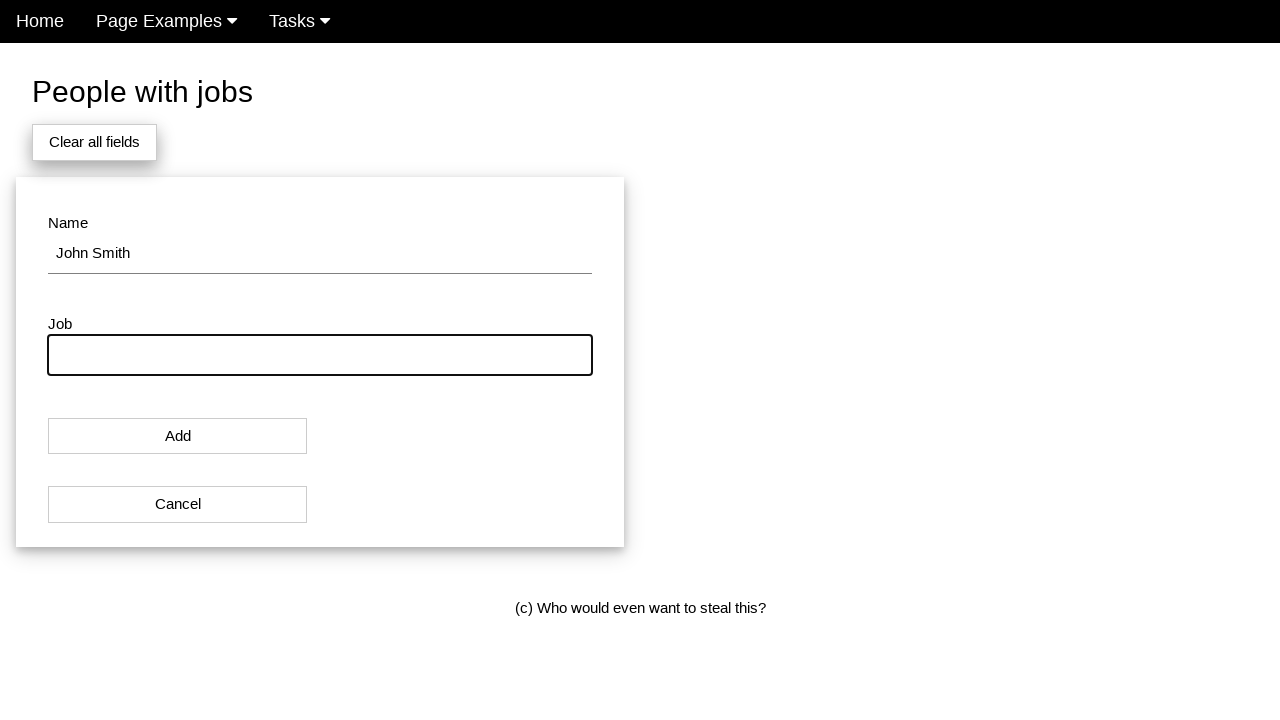

Entered job 'Software Engineer' in job field on #job
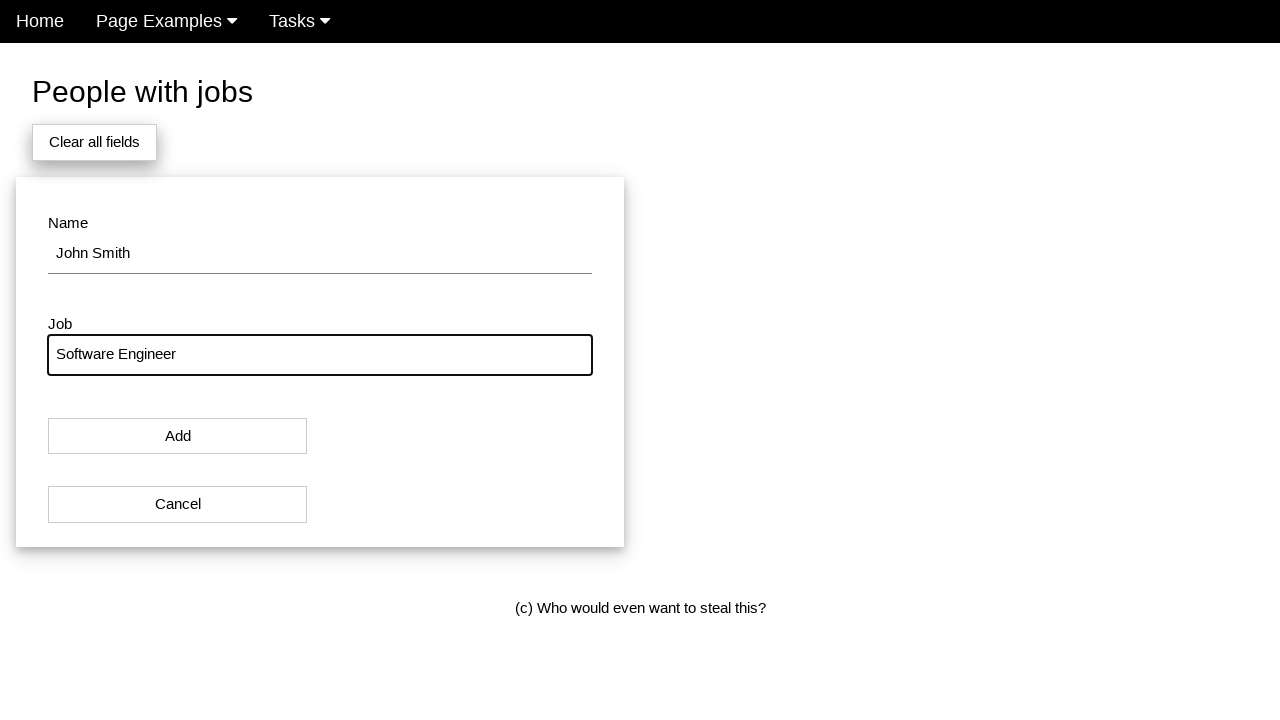

Clicked Add button in modal to submit person details at (178, 436) on #modal_button
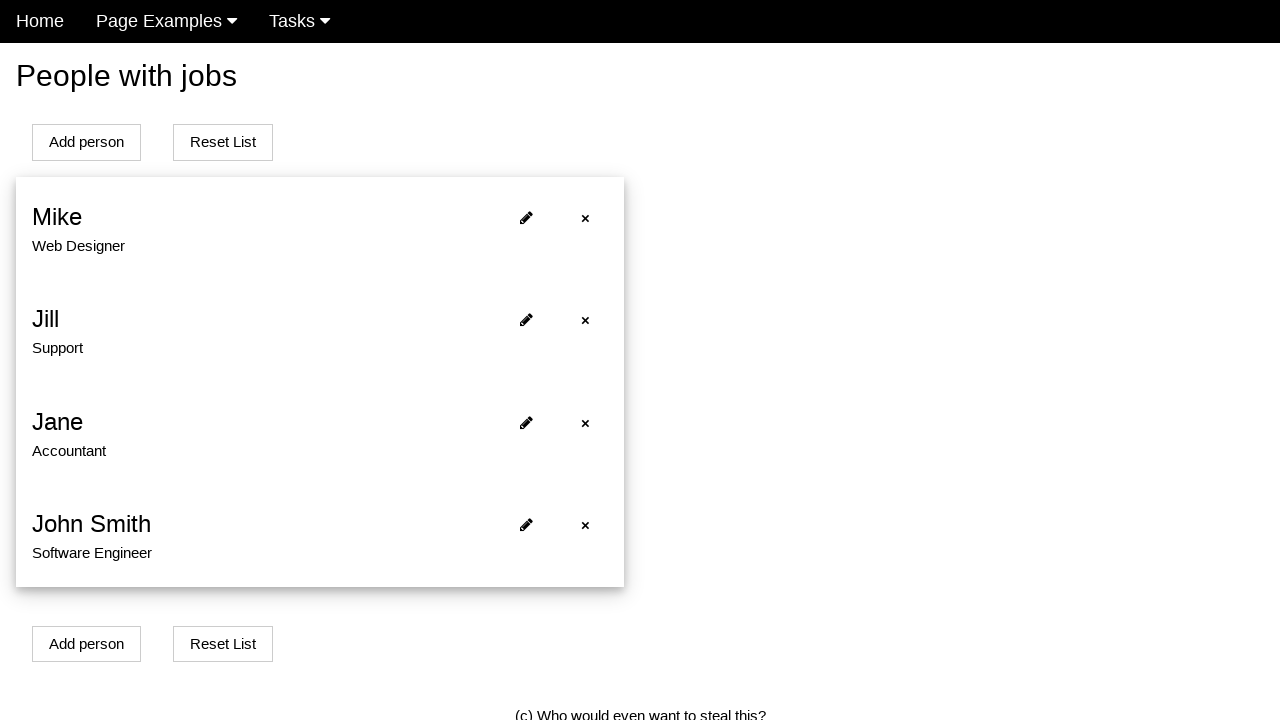

Verified that 'John Smith' name appears on the page
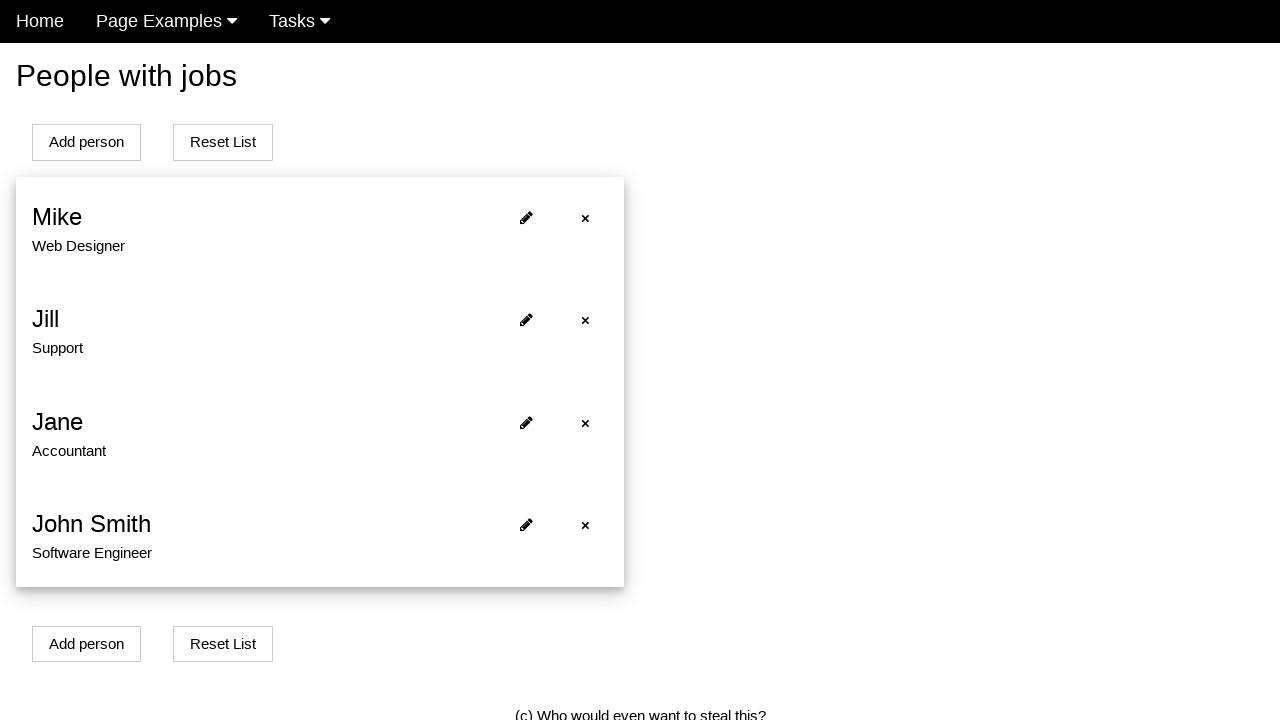

Verified that 'Software Engineer' job appears on the page
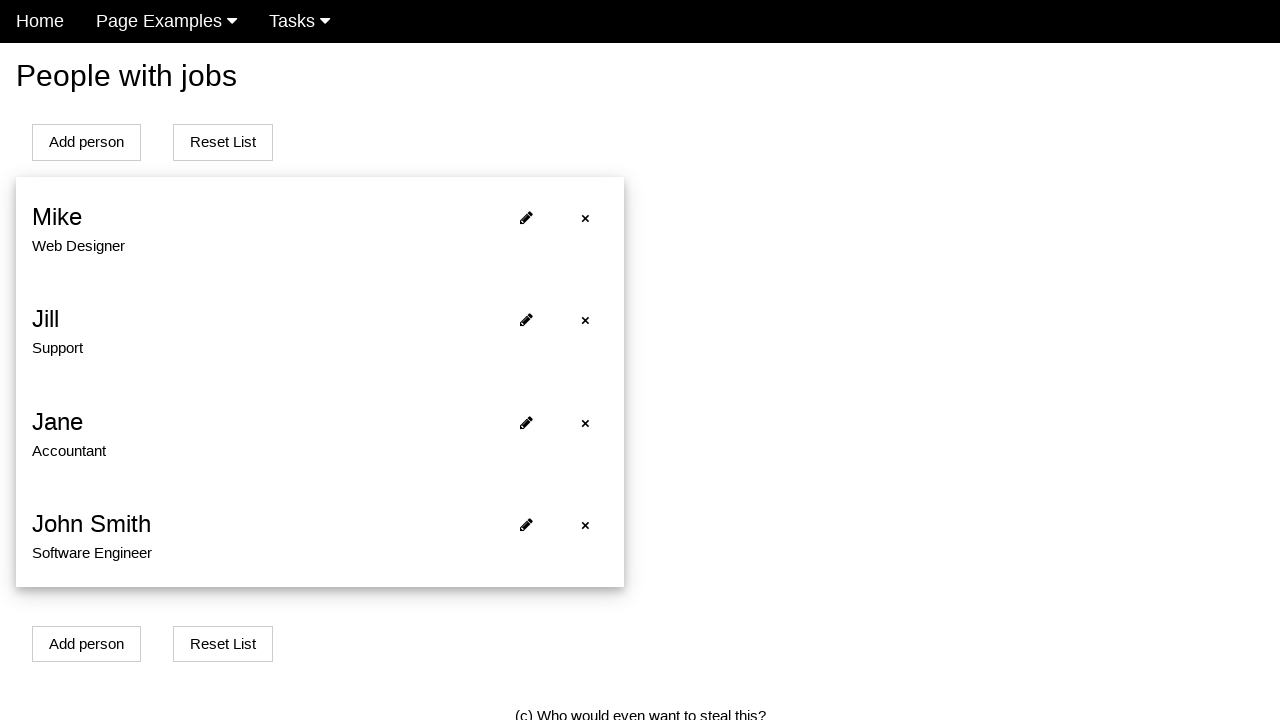

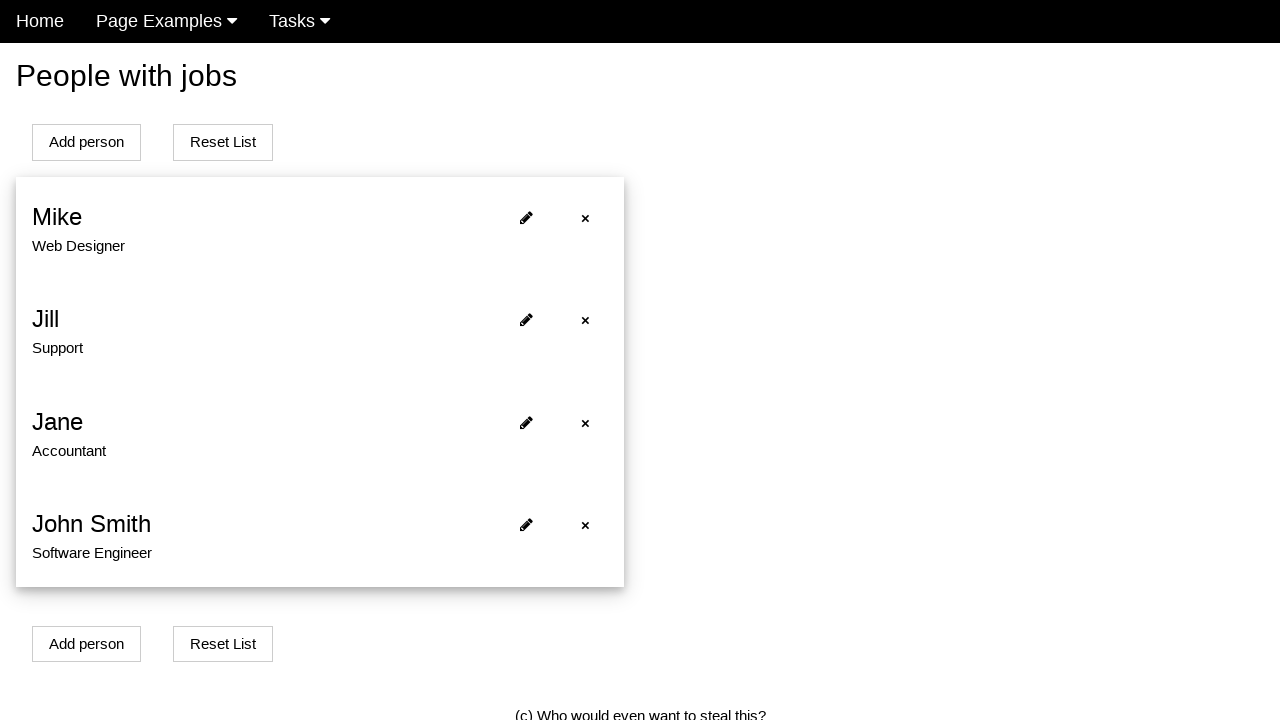